Tests tooltip functionality by hovering over an element and verifying the tooltip appears

Starting URL: https://www.tutorialspoint.com/selenium/practice/tool-tips.php

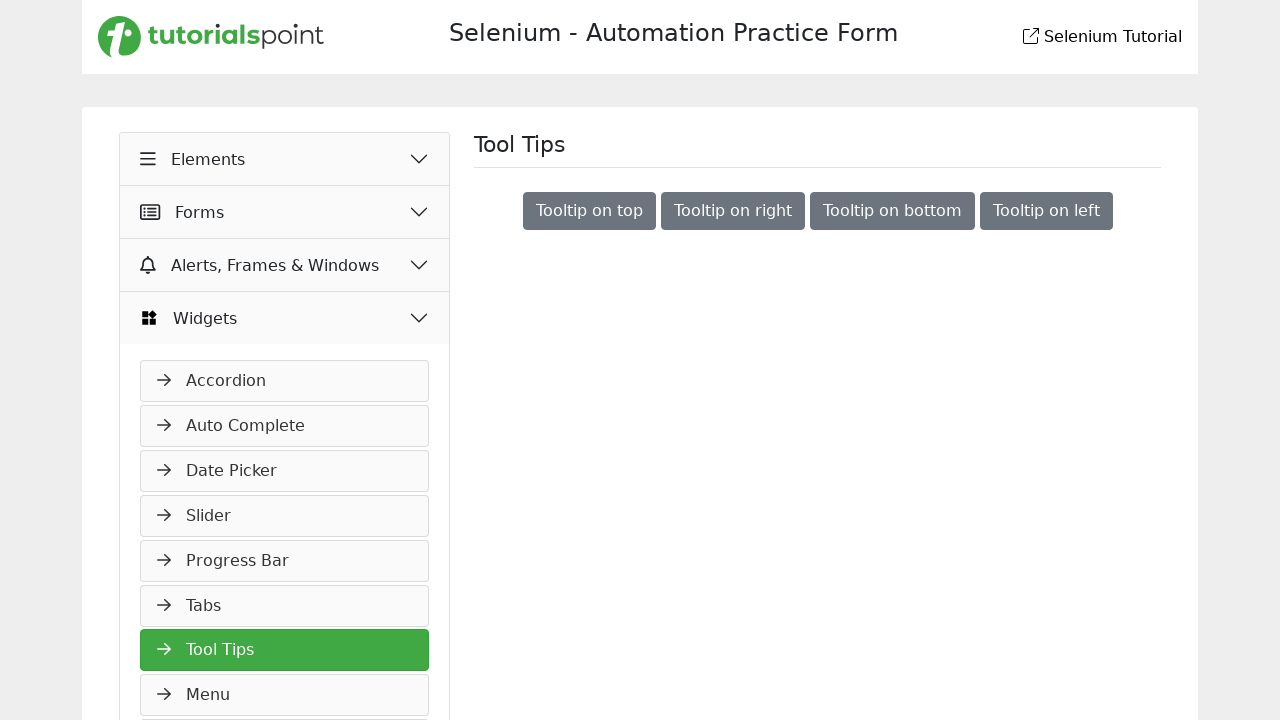

Navigated to tooltip practice page
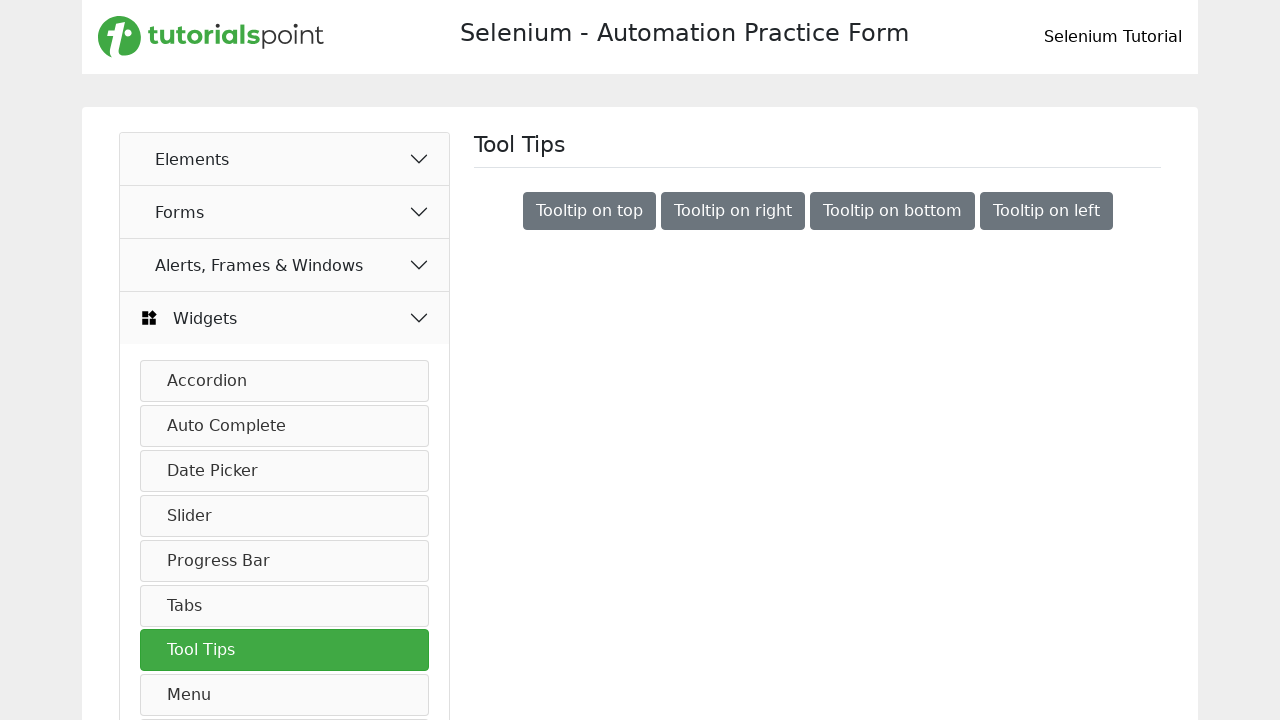

Hovered over 'on top' element to trigger tooltip at (589, 211) on xpath=//*[contains(text(),'on top')]
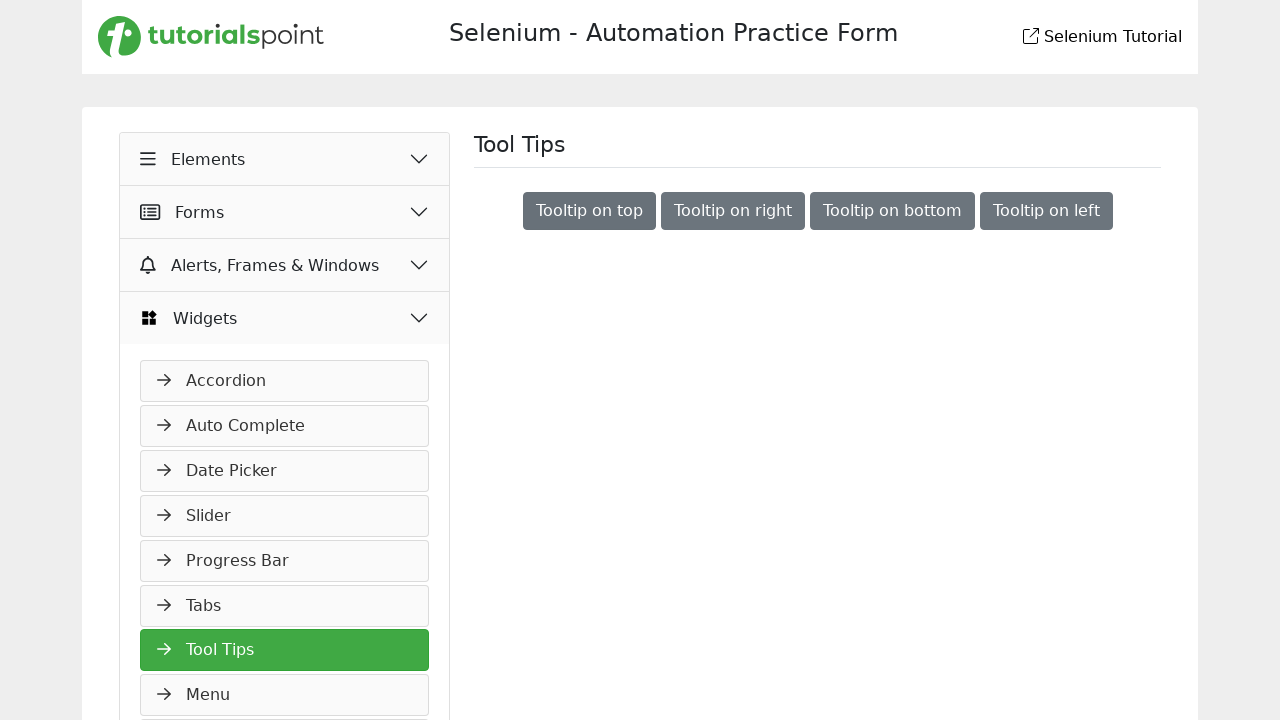

Waited 500ms for tooltip to appear
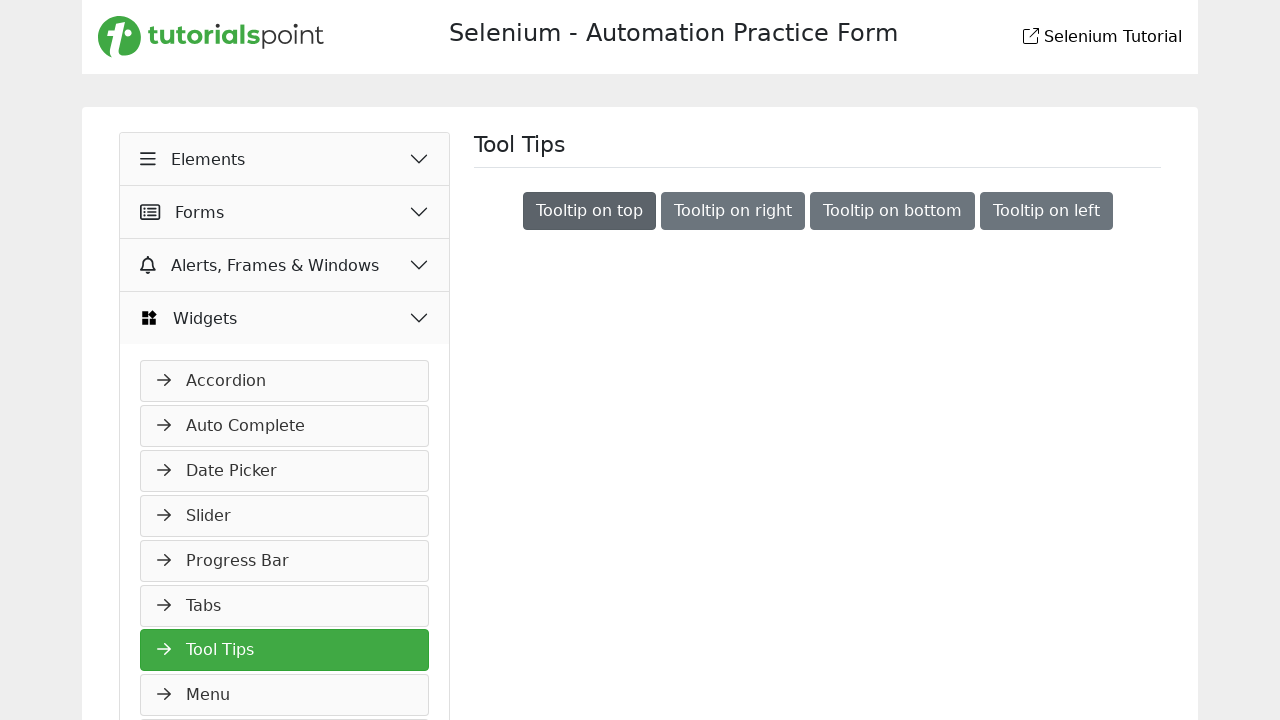

Located tooltip element
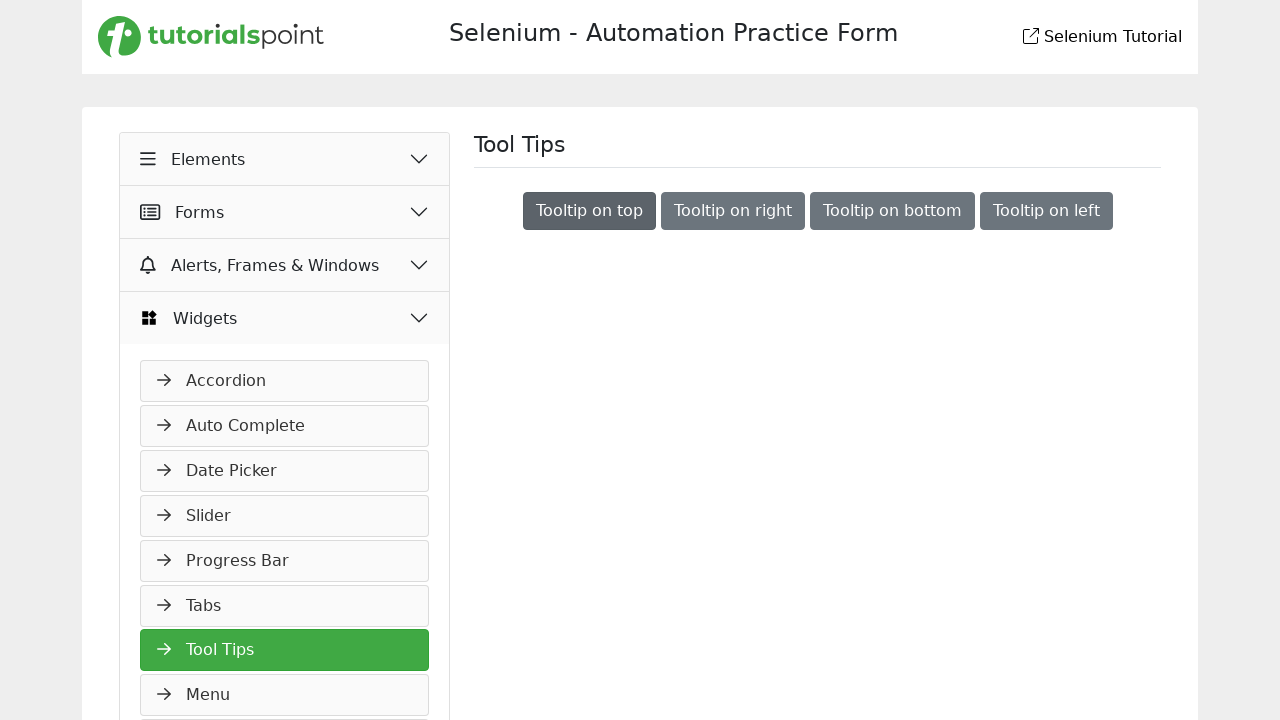

Retrieved tooltip text: Tooltip on top
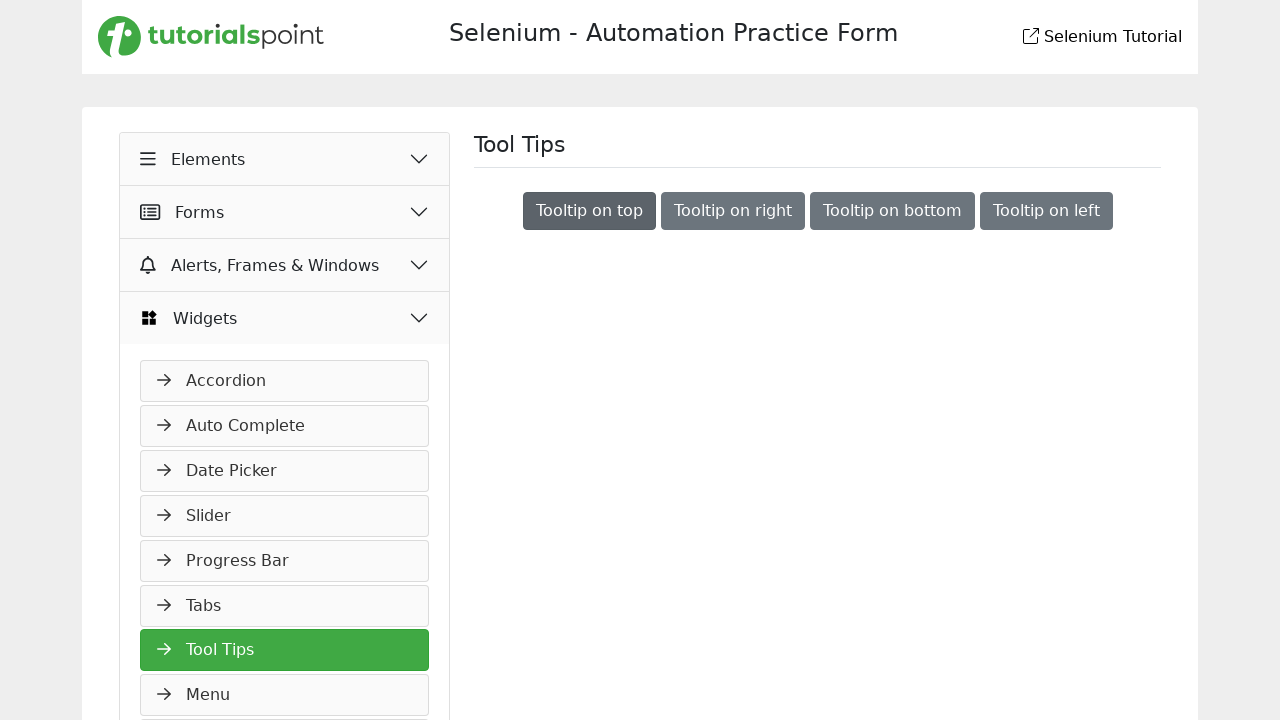

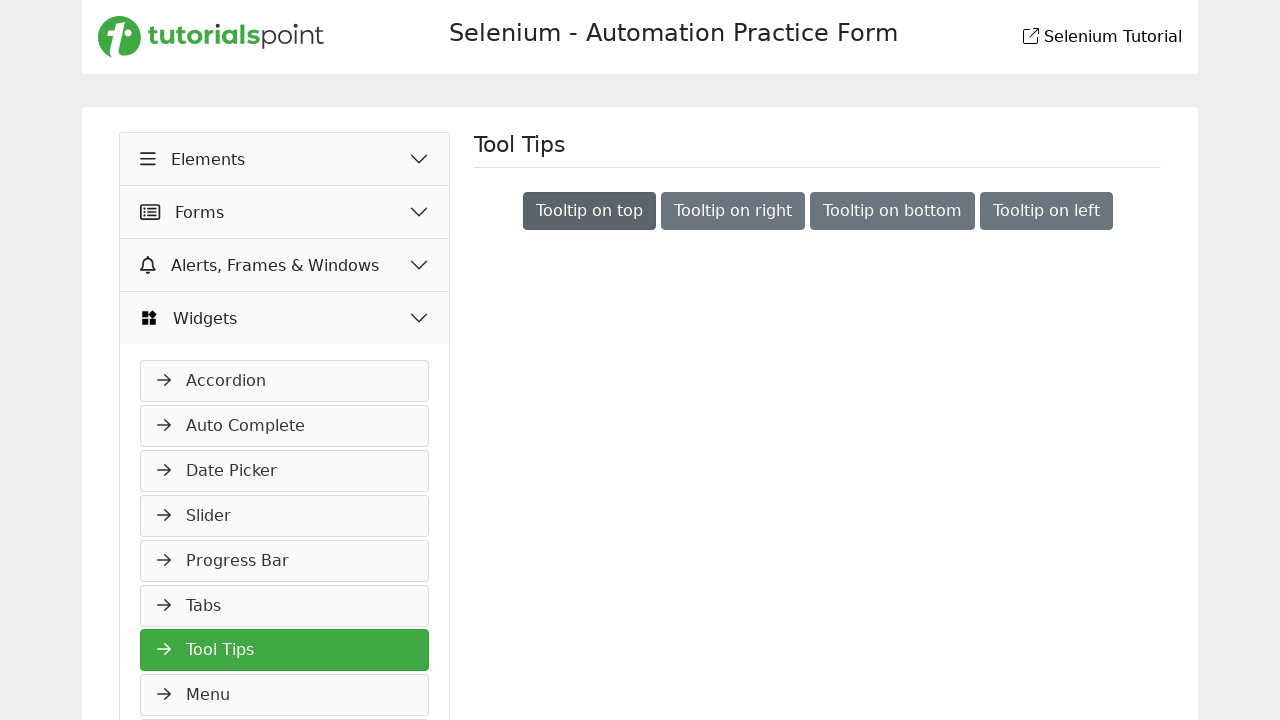